Tests navigation to Browse Languages section and verifies there are 10 languages starting with numbers

Starting URL: http://www.99-bottles-of-beer.net/

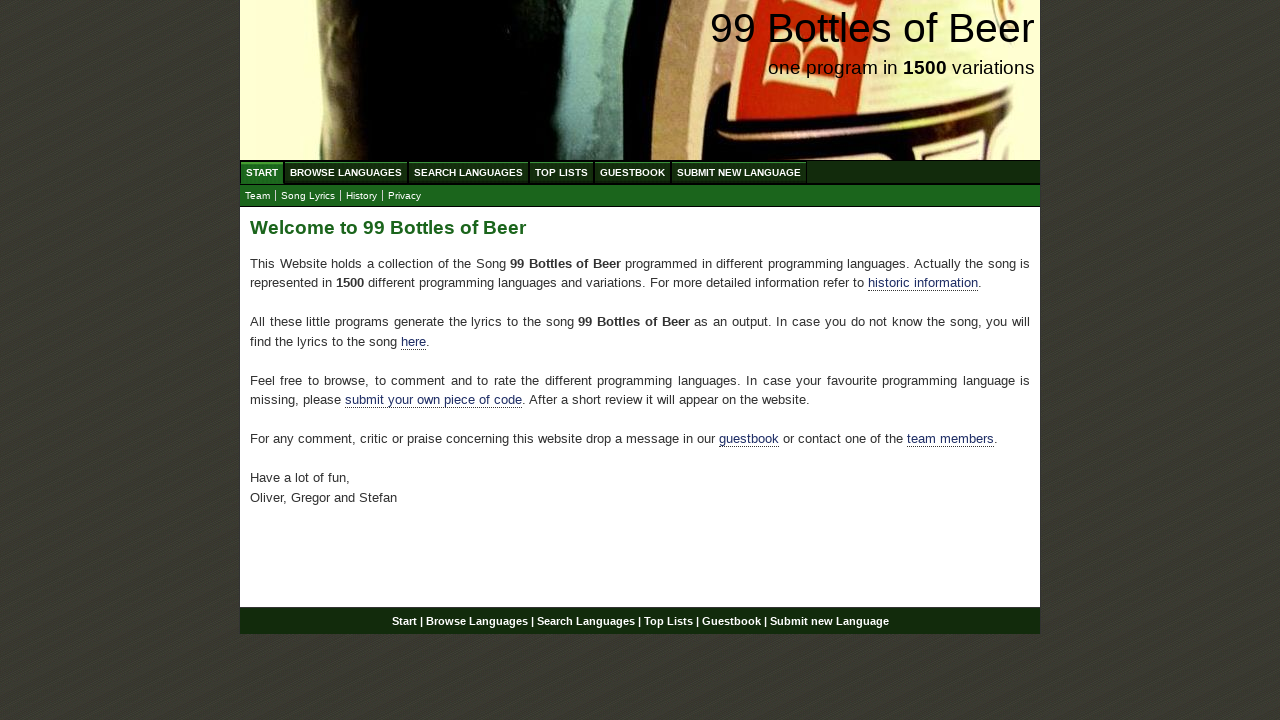

Clicked on Browse Languages link at (346, 172) on xpath=//ul[@id='menu']/li/a[@href='/abc.html']
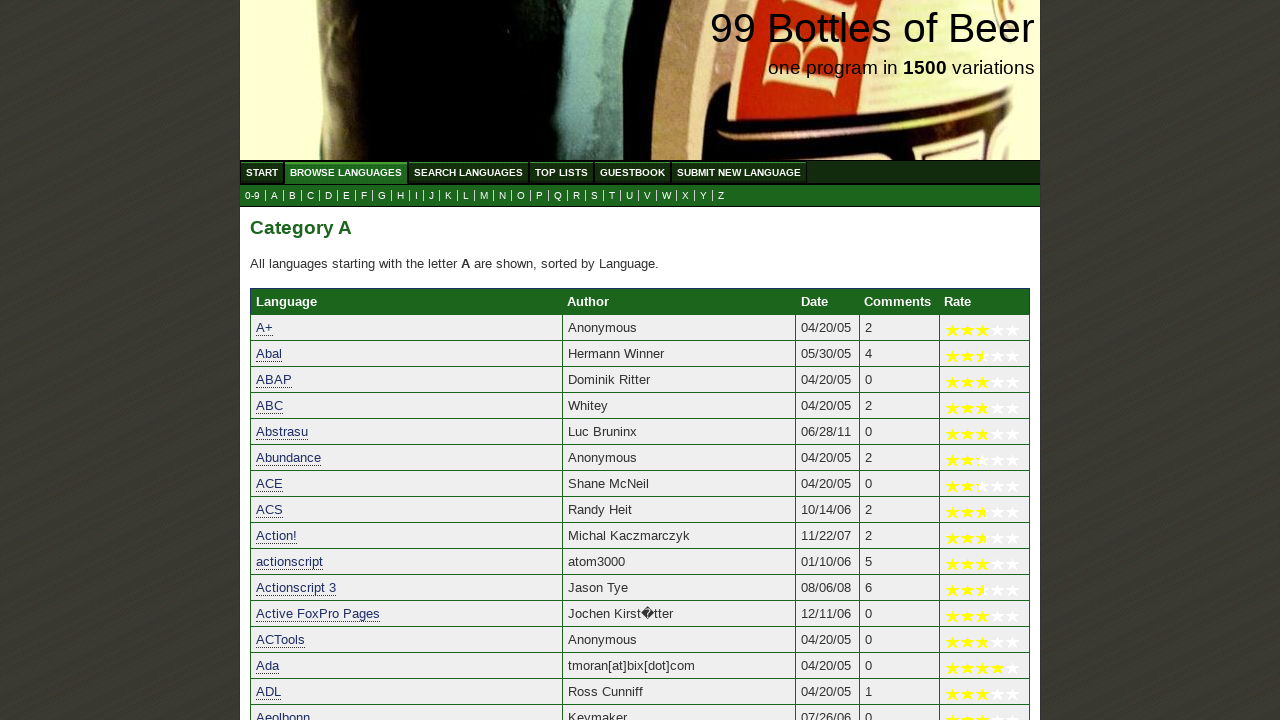

Clicked on 0-9 languages link at (252, 196) on xpath=//a[@href='0.html']
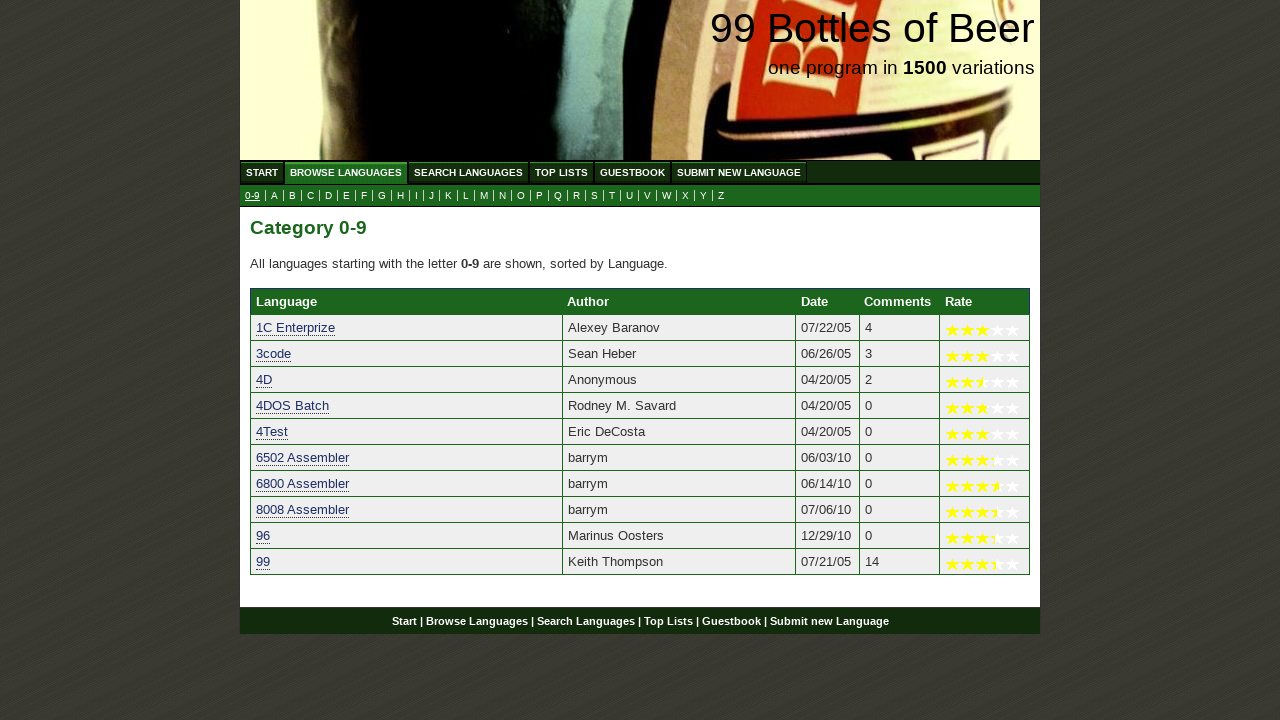

Language list loaded with 10 languages starting with numbers
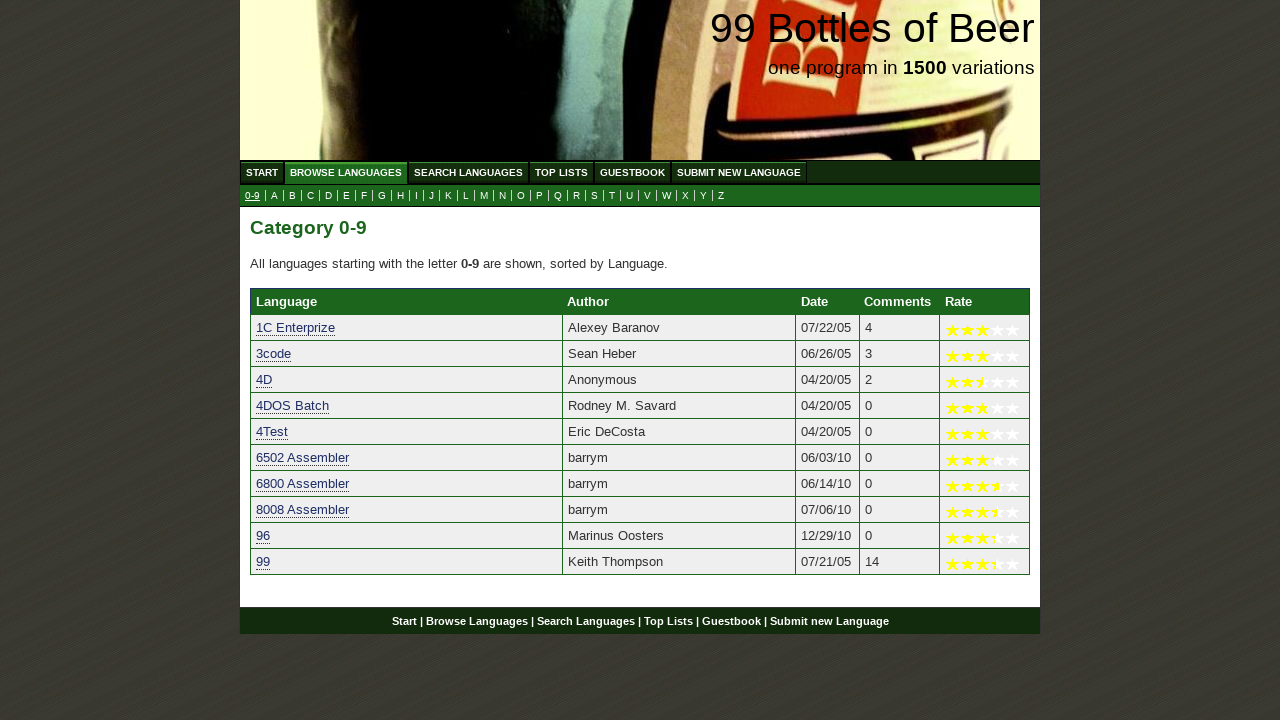

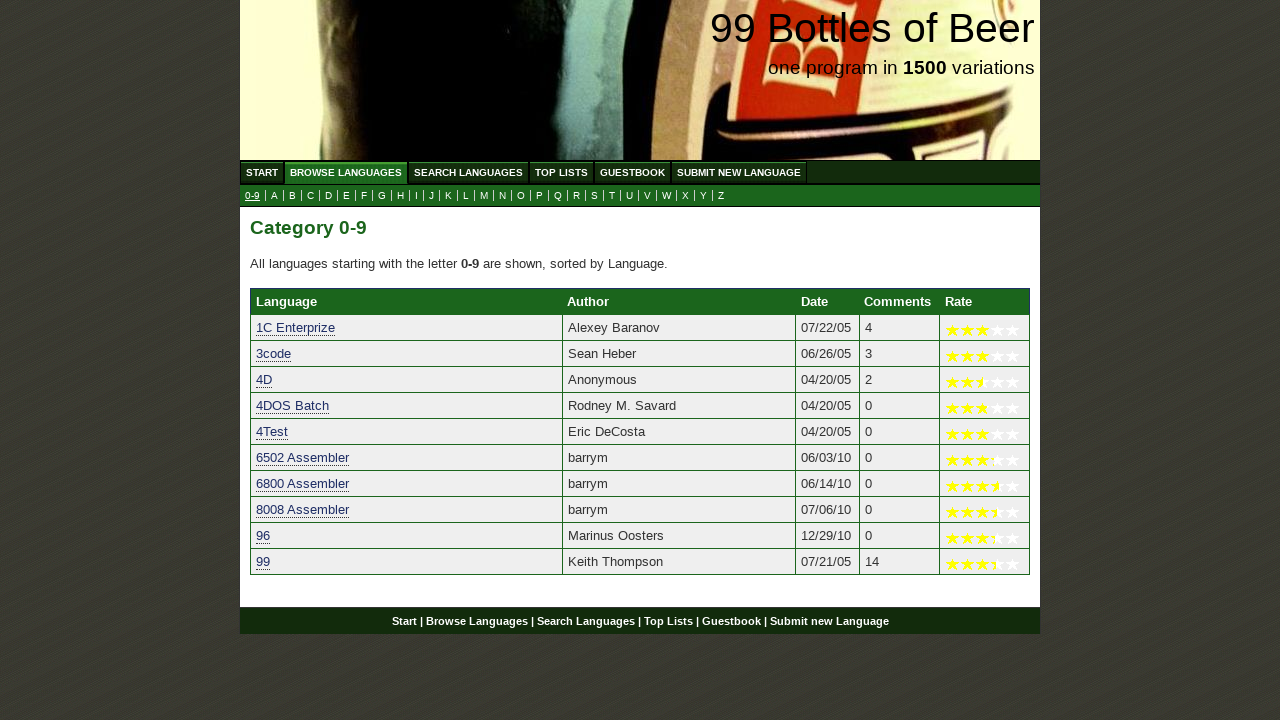